Tests adding a new task while on the Completed filter view, which should not show the new active task.

Starting URL: https://todomvc4tasj.herokuapp.com/

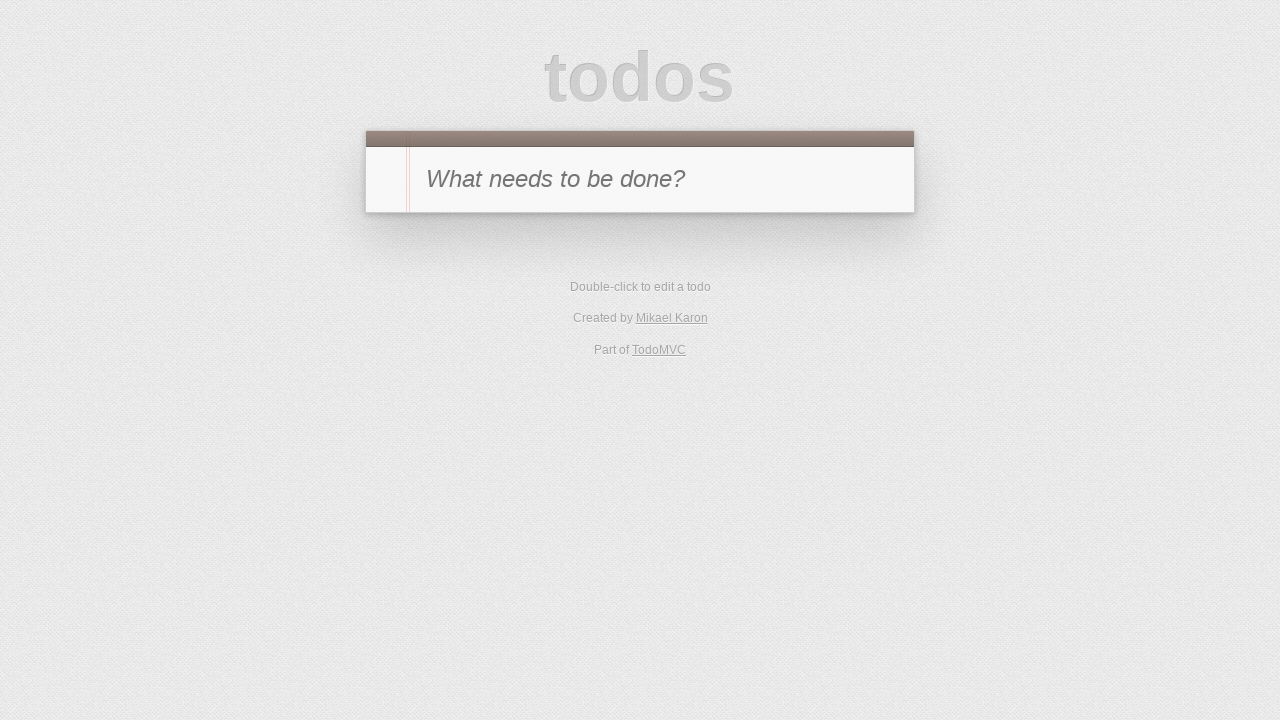

Set localStorage with one active task
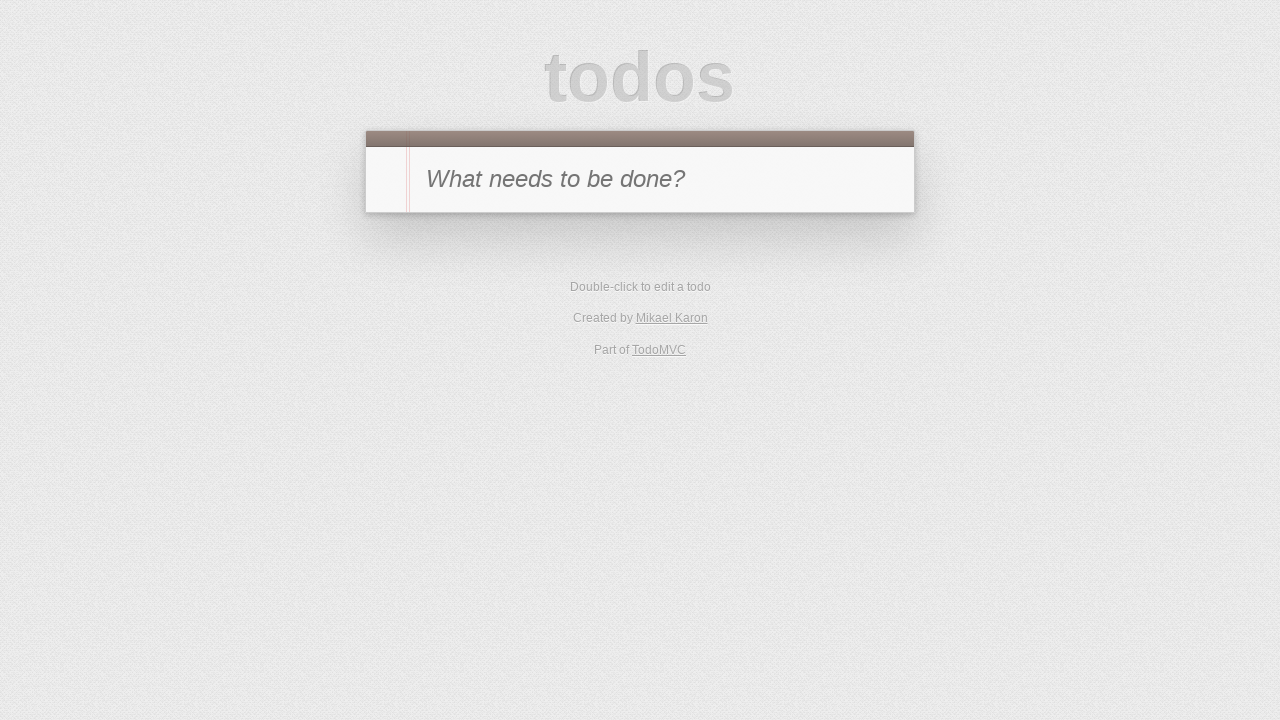

Reloaded page to load task from localStorage
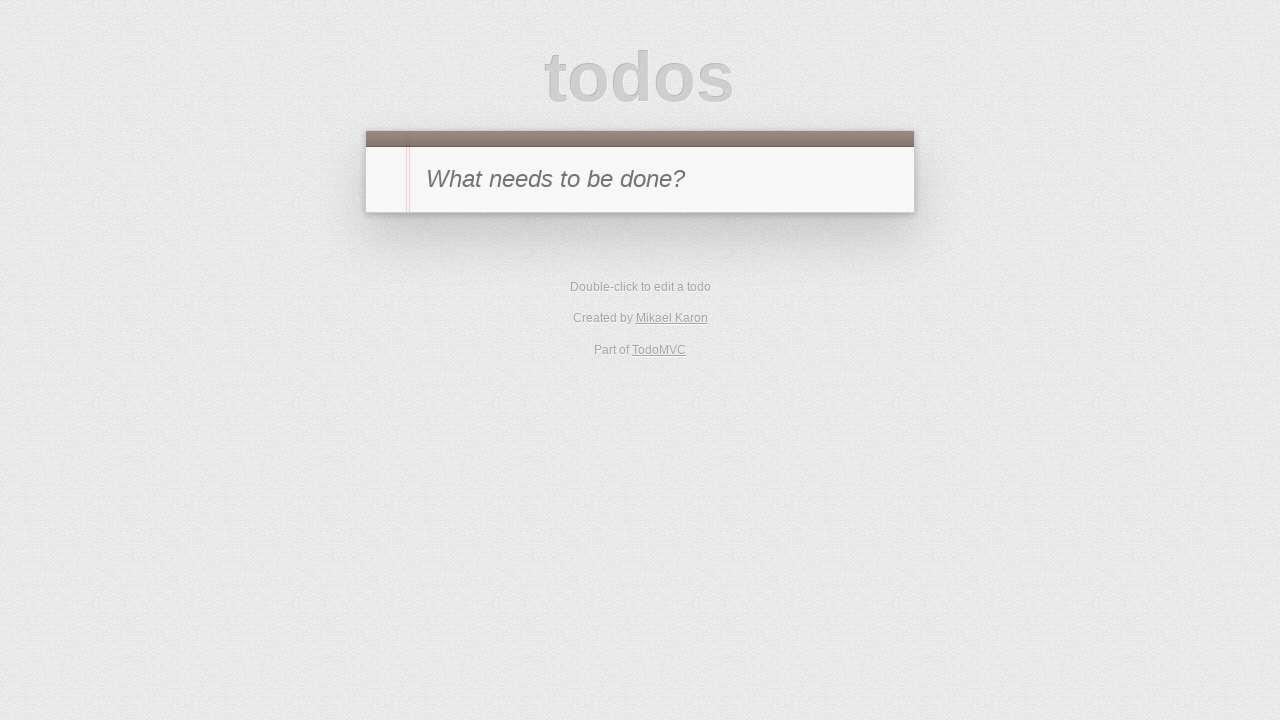

Clicked Completed filter at (676, 291) on text=Completed
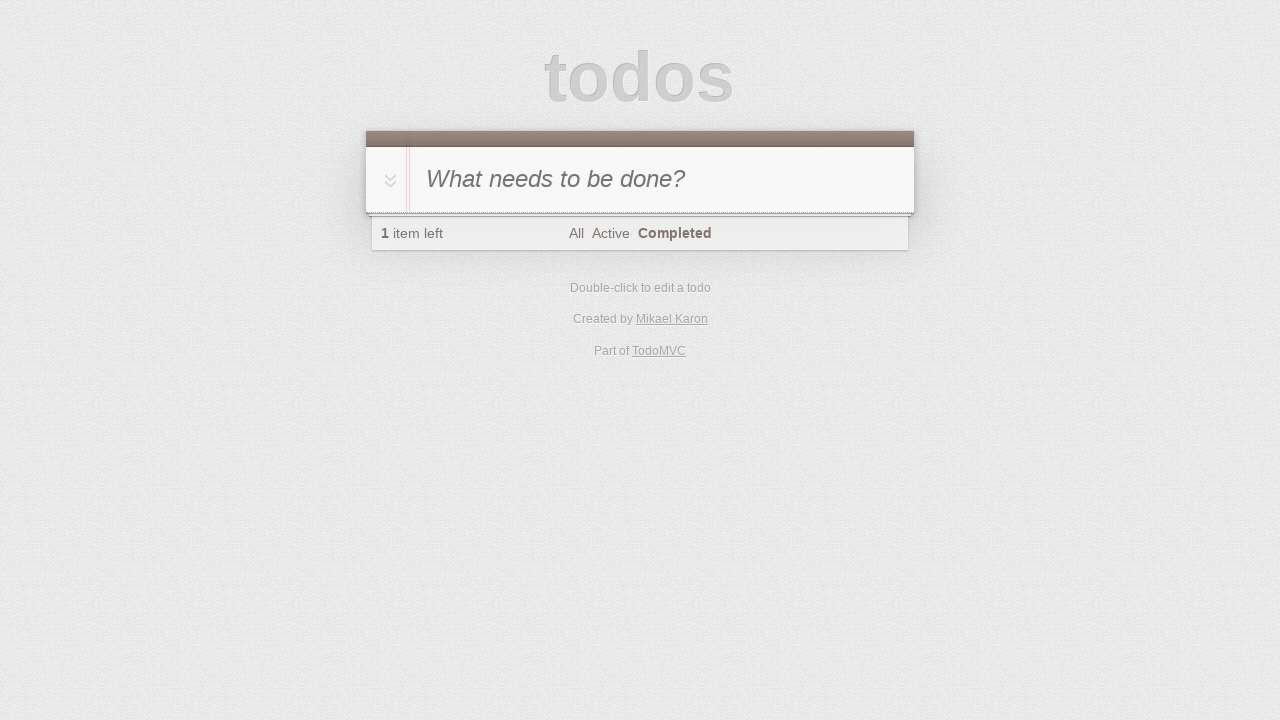

Filled new task input with '2' on #new-todo
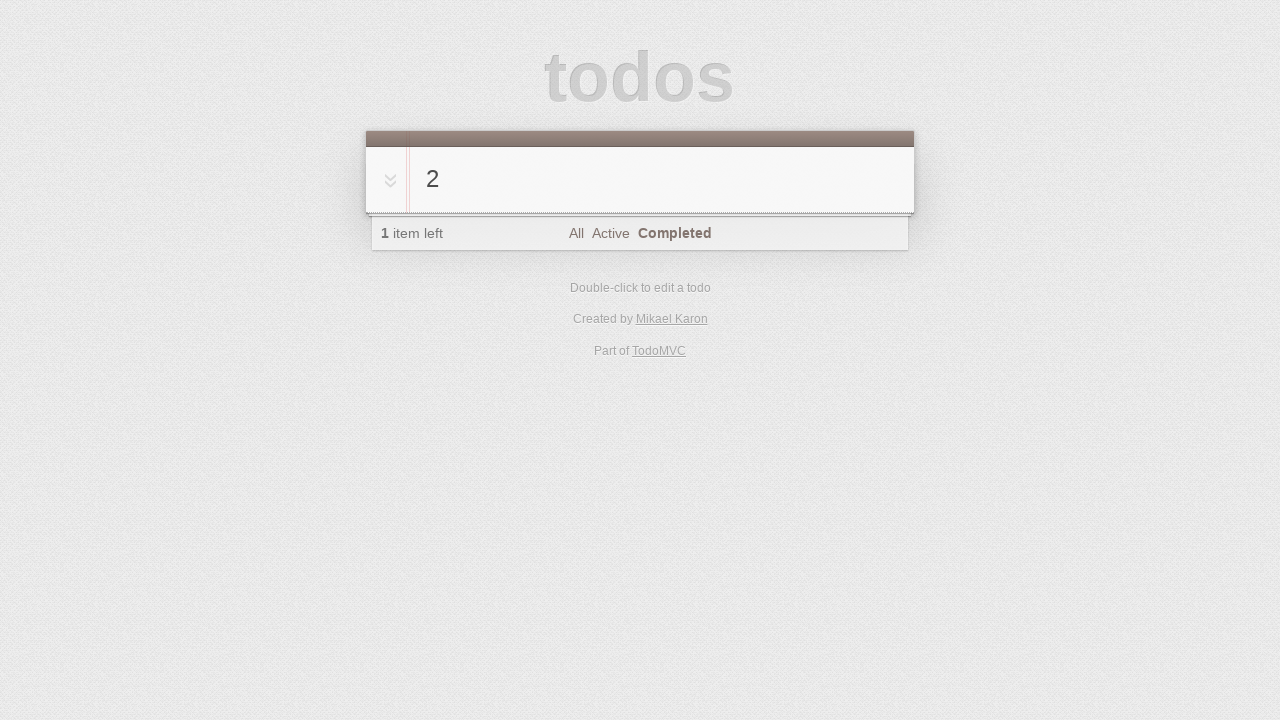

Pressed Enter to add new task on #new-todo
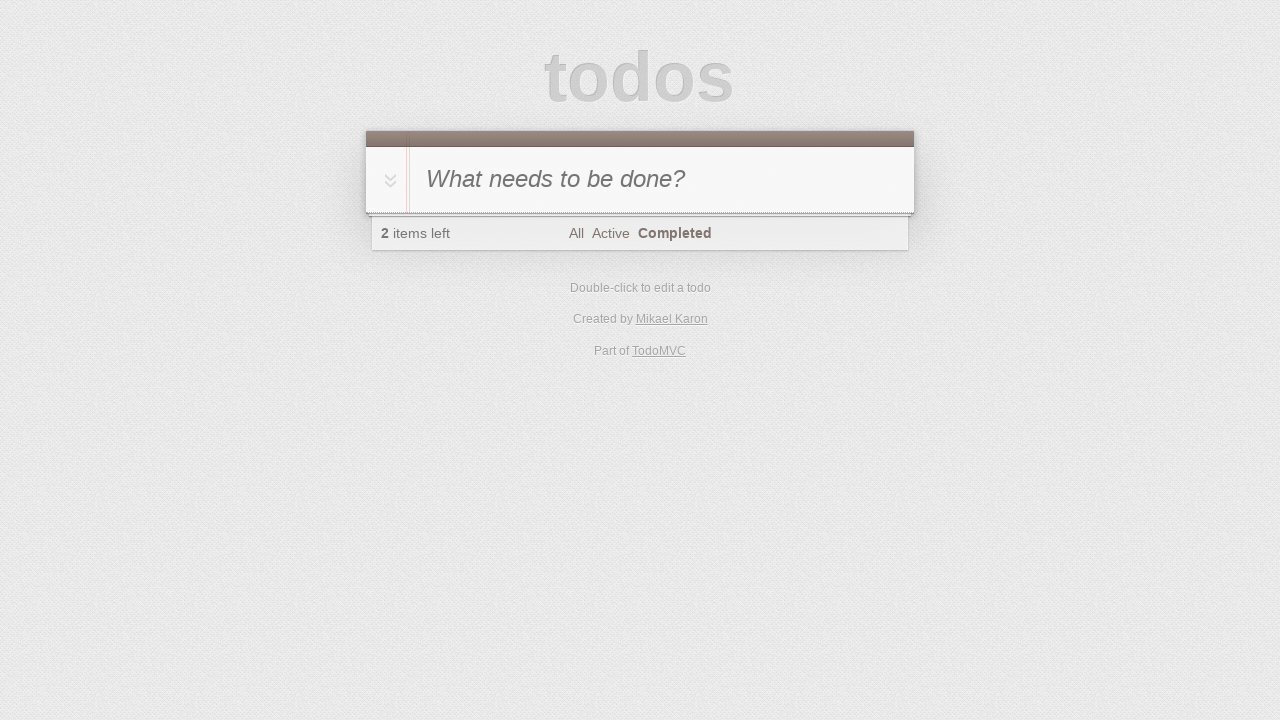

Verified task count shows 2 active tasks
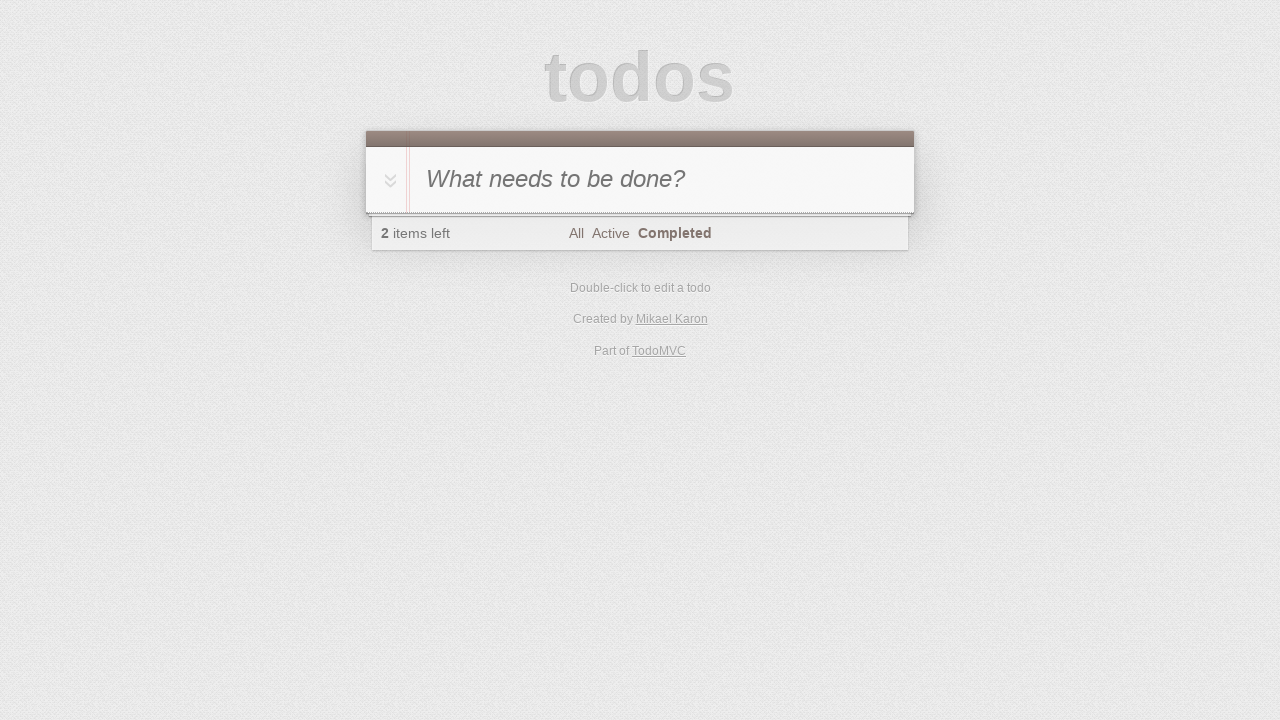

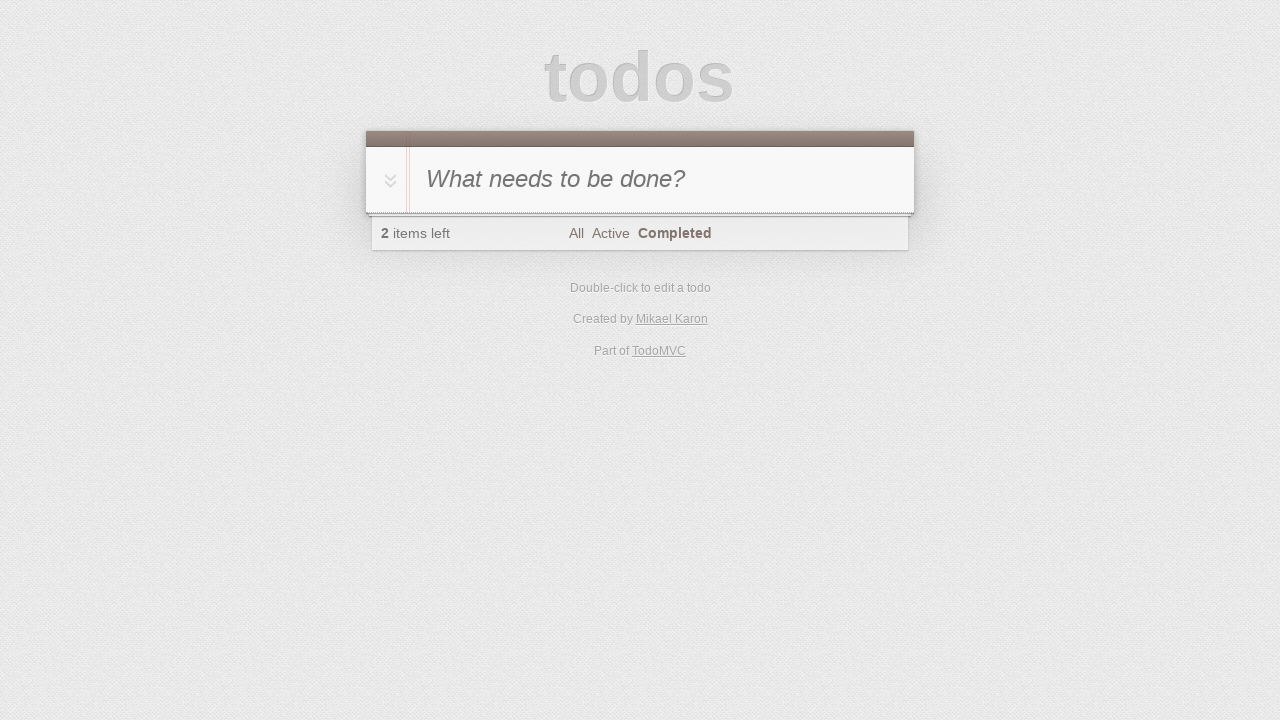